Navigates to OpenCart homepage and verifies that links are present on the page

Starting URL: https://naveenautomationlabs.com/opencart/index.php?route=common/home

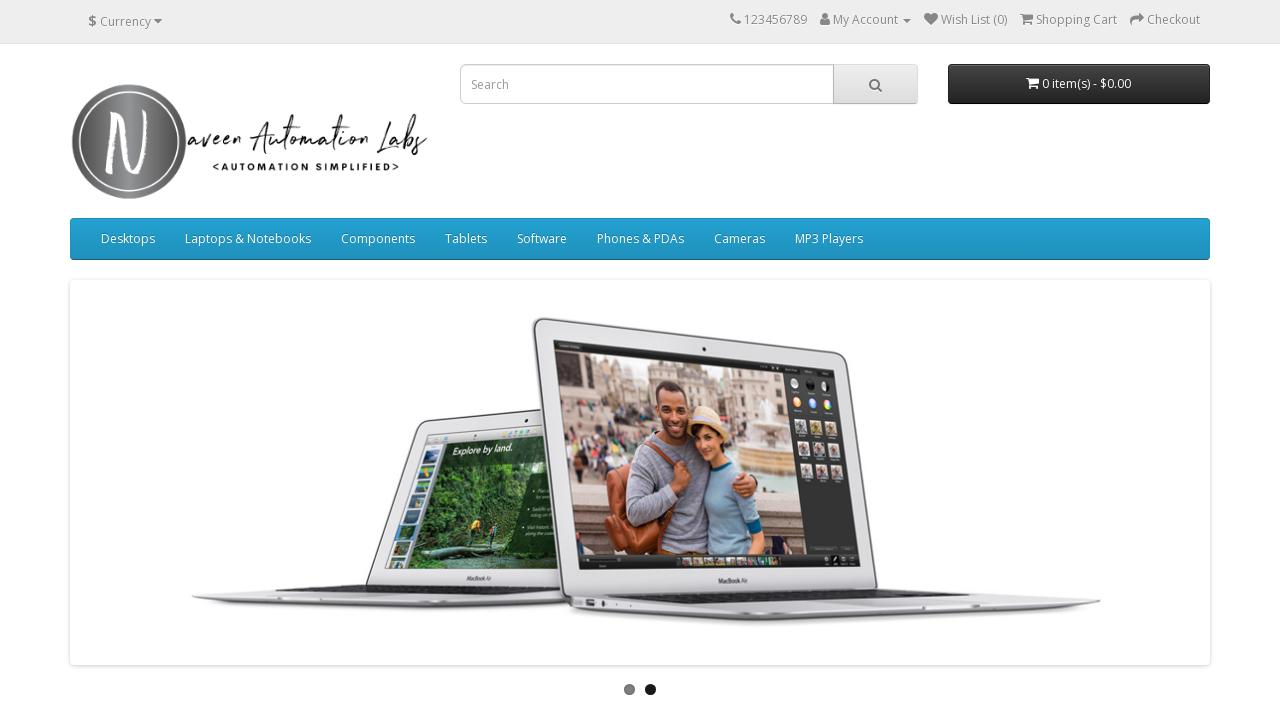

Waited for links to be present on the page
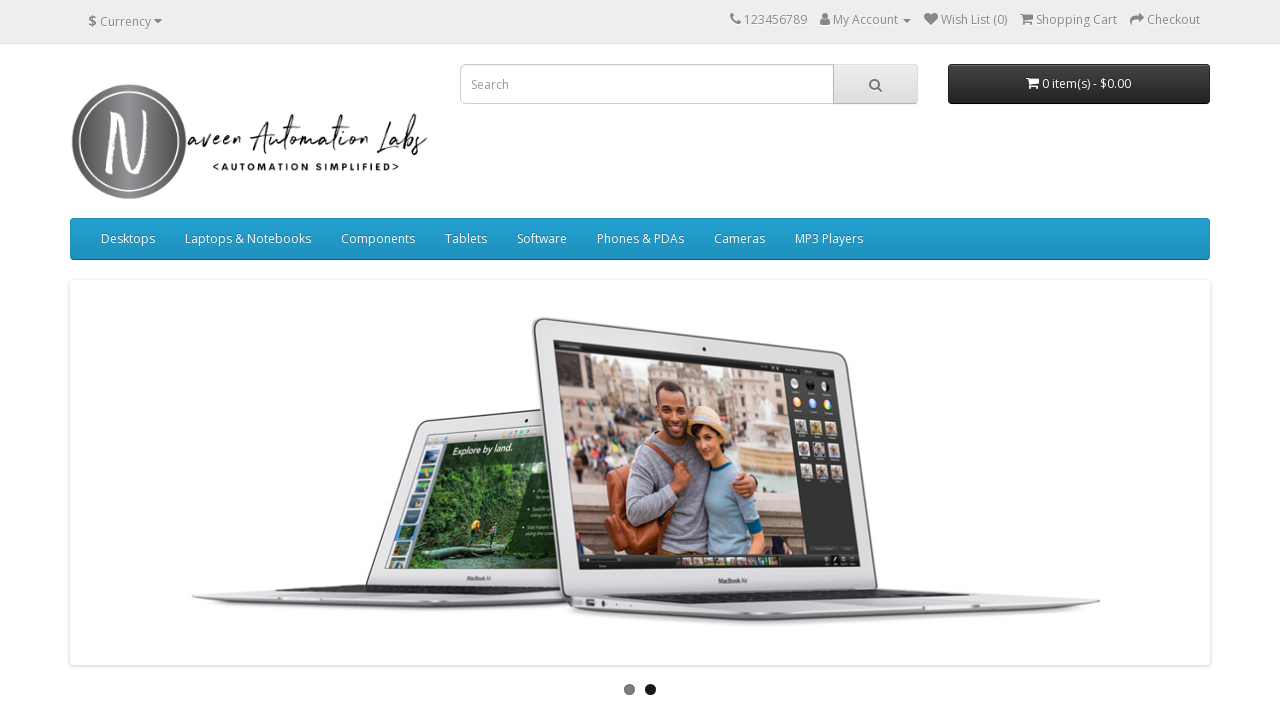

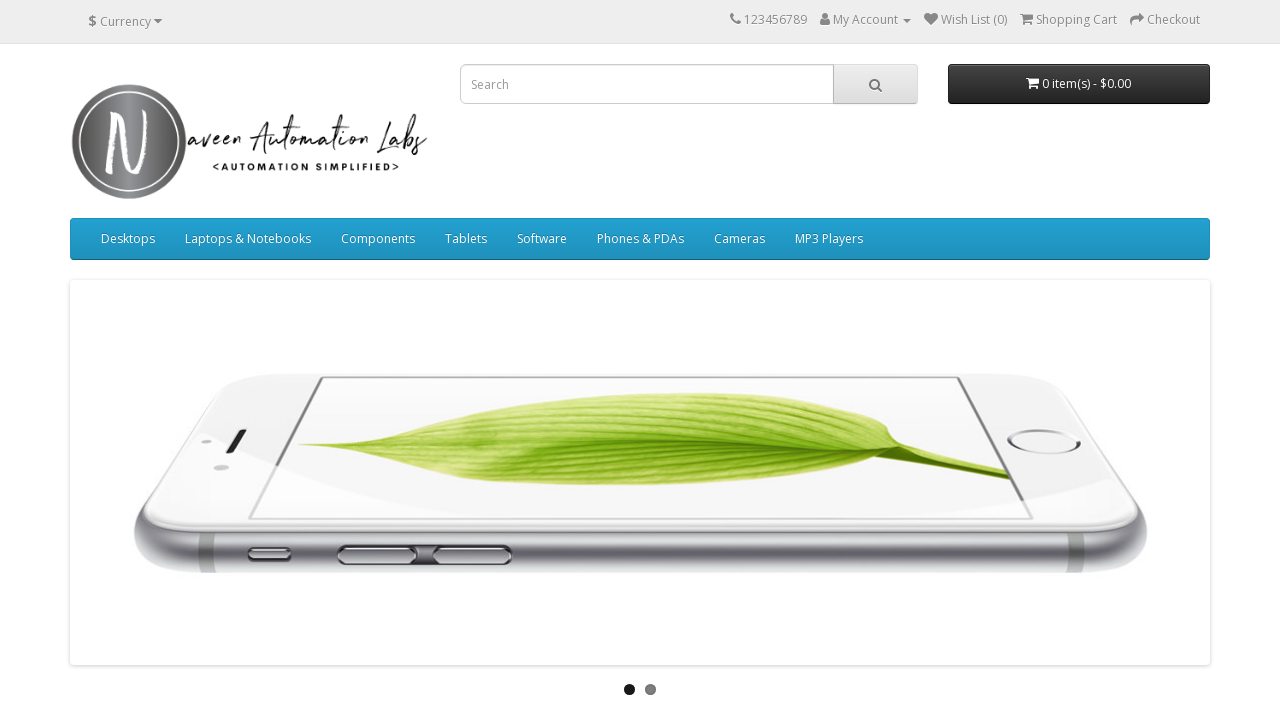